Tests keyboard input functionality by clicking on a name field, entering a name, and clicking a button on a form testing page

Starting URL: https://formy-project.herokuapp.com/keypress

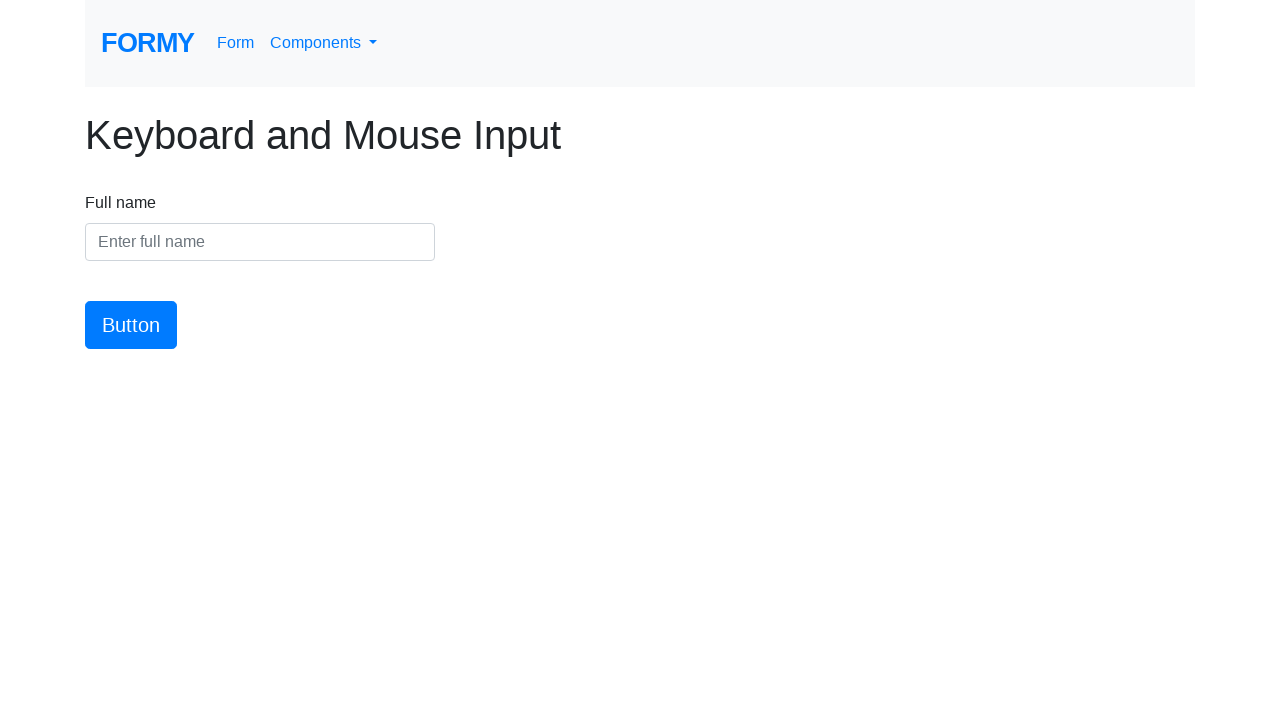

Clicked on the name input field at (260, 242) on #name
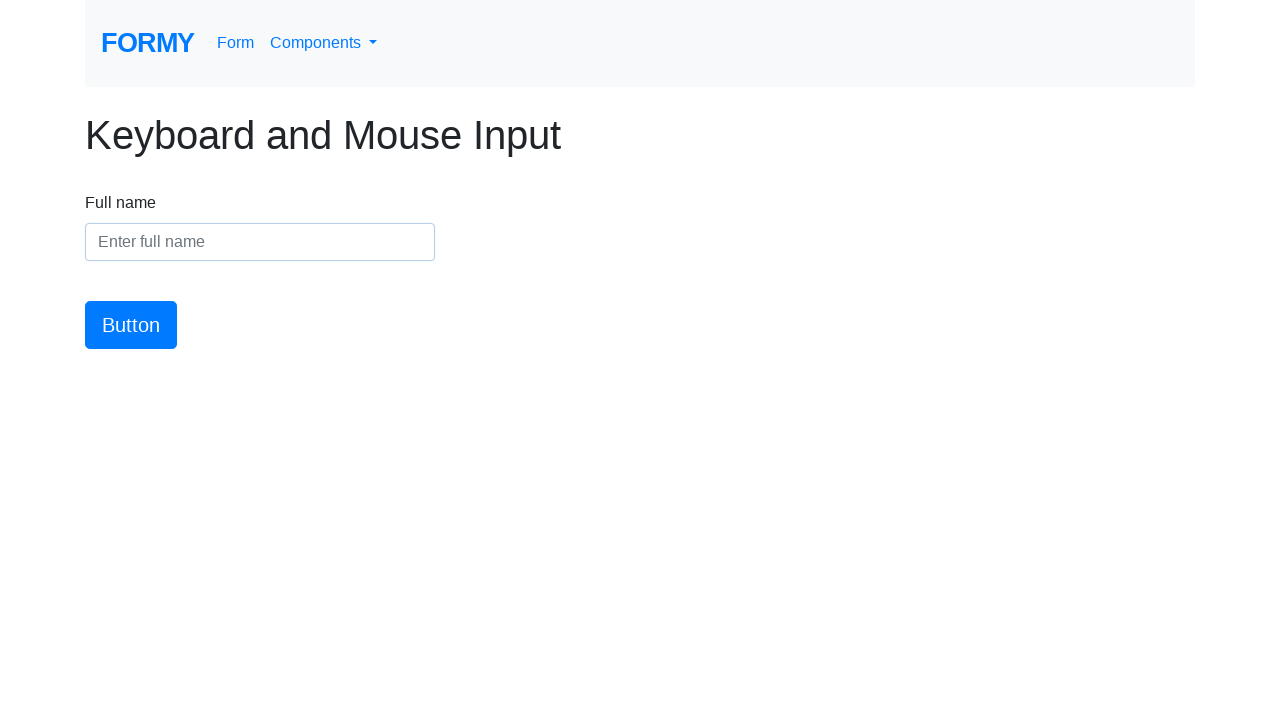

Entered name 'Subhankar Rashmika' in the name field on #name
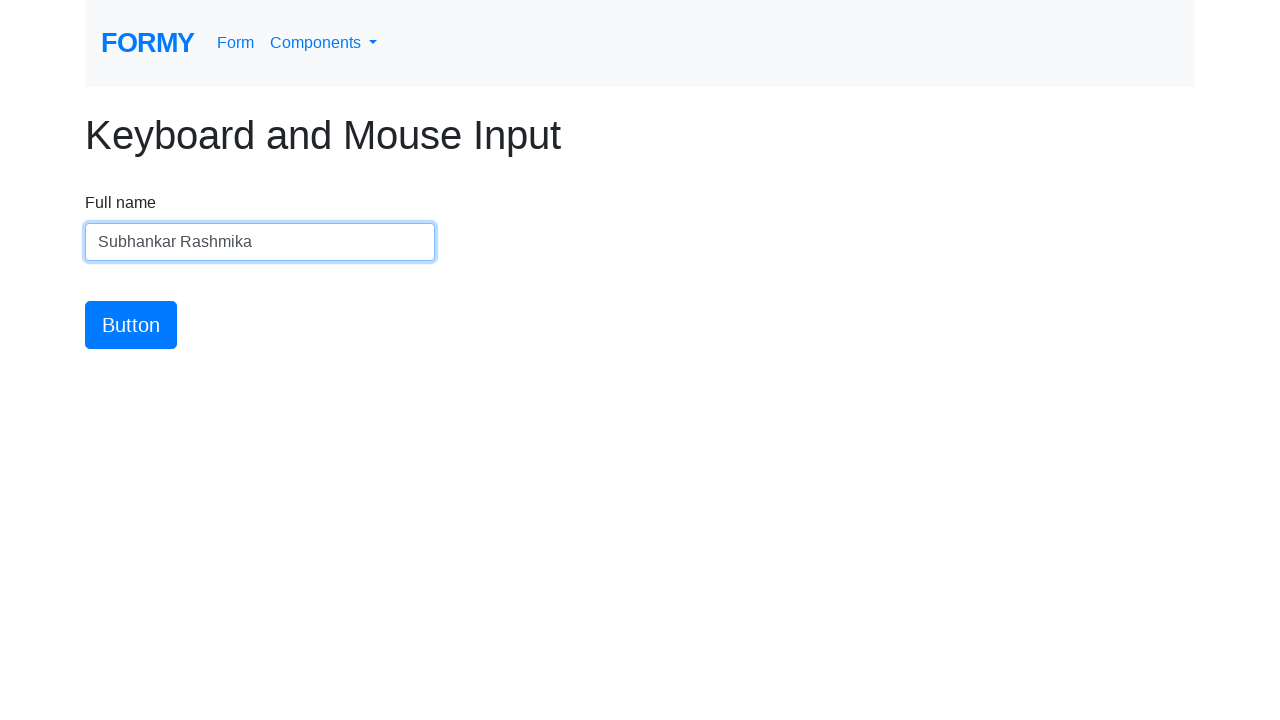

Clicked the submit button at (131, 325) on #button
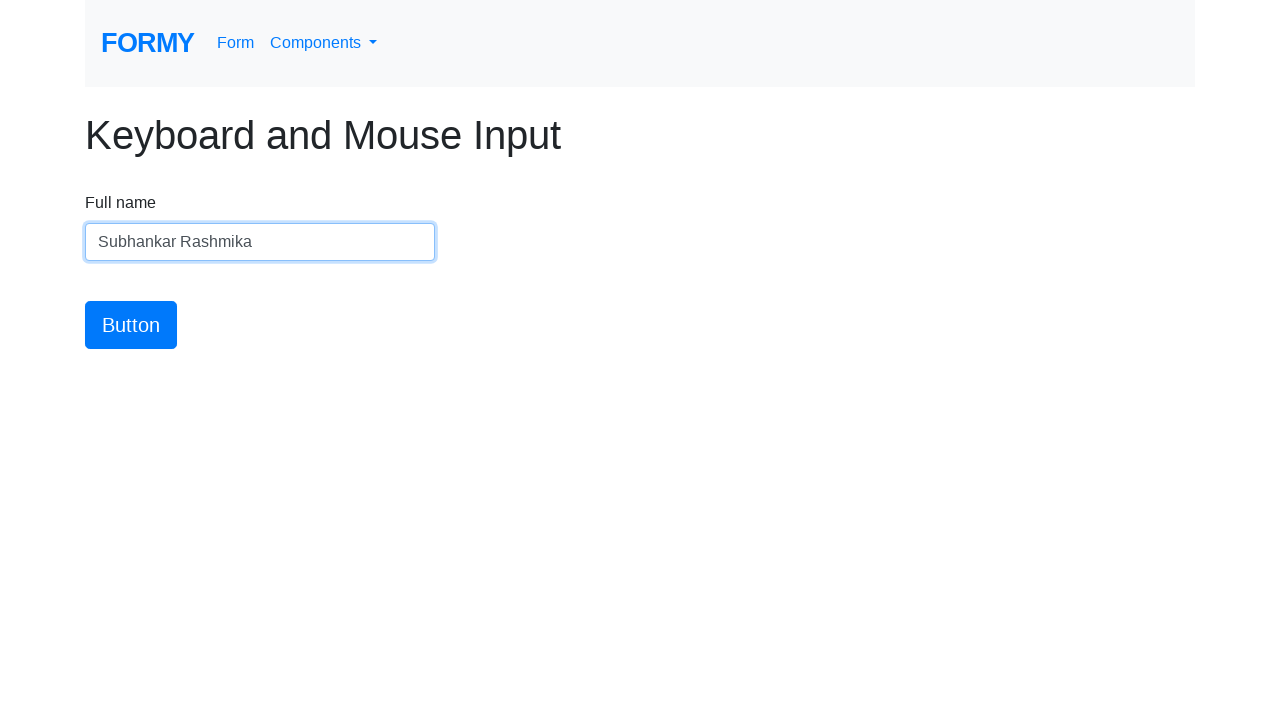

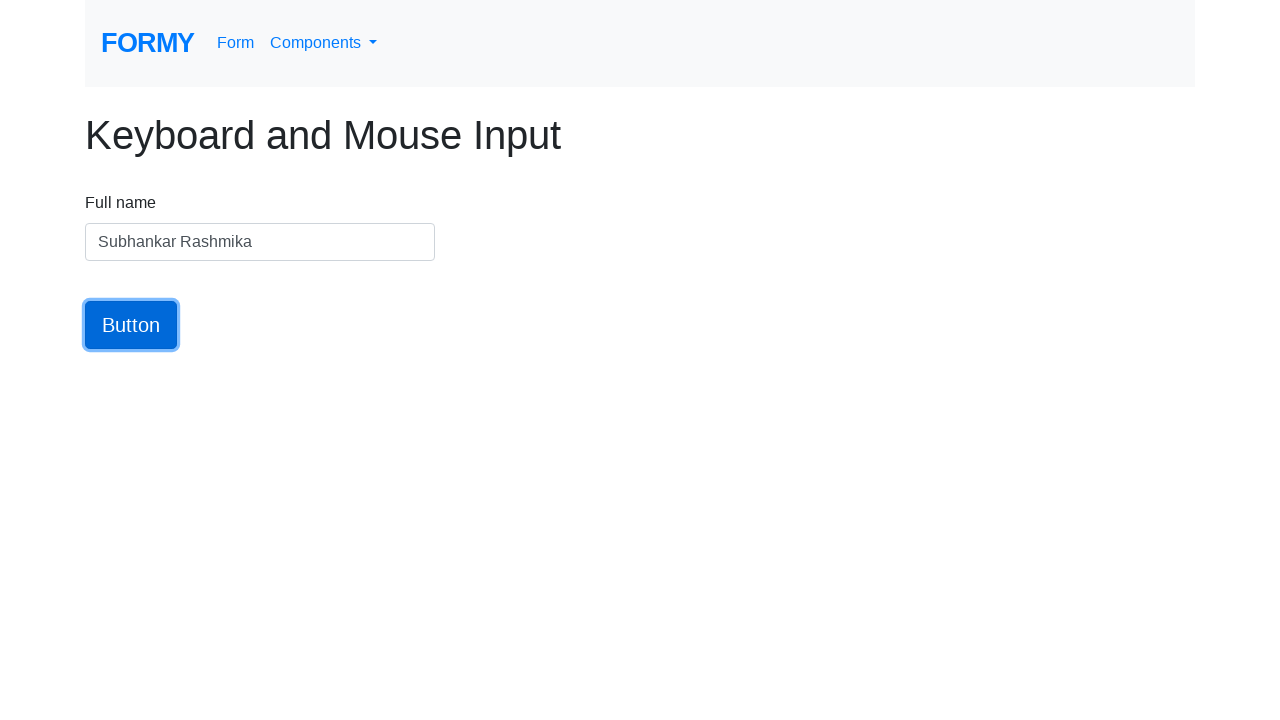